Tests that toggle-all checkbox updates state when individual items are completed or cleared

Starting URL: https://demo.playwright.dev/todomvc

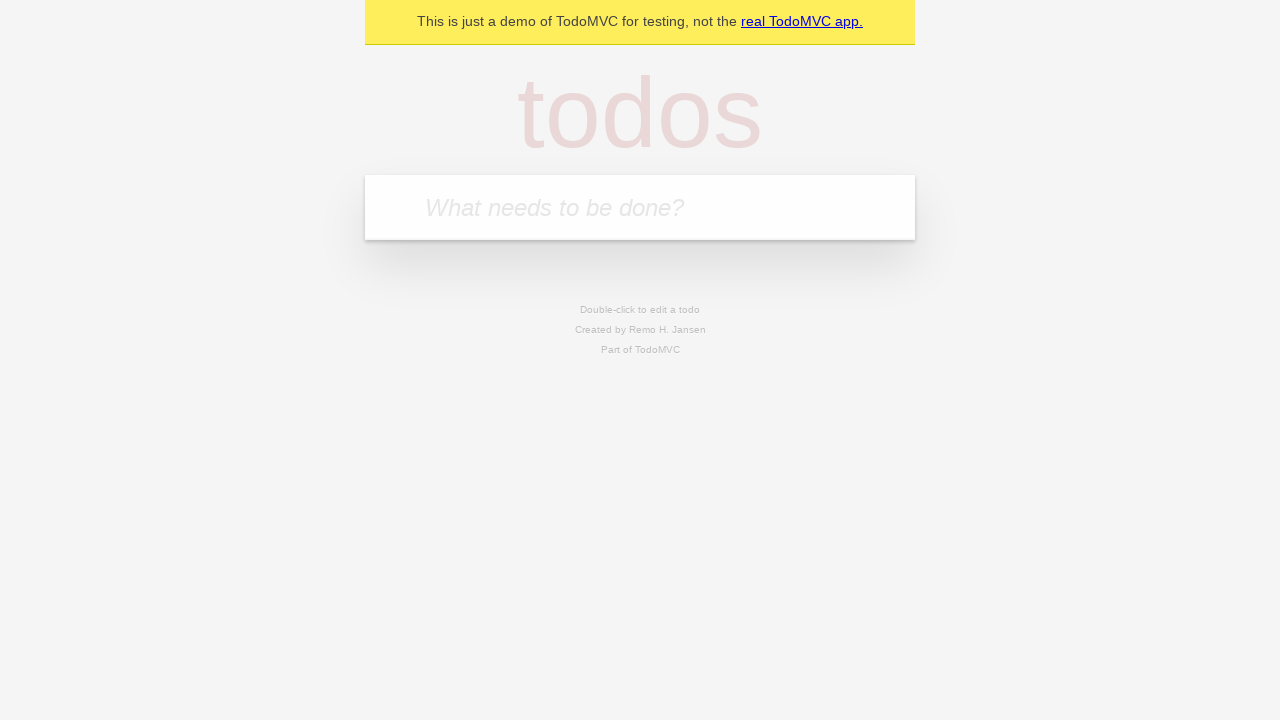

Filled first todo input with 'buy some cheese' on .new-todo
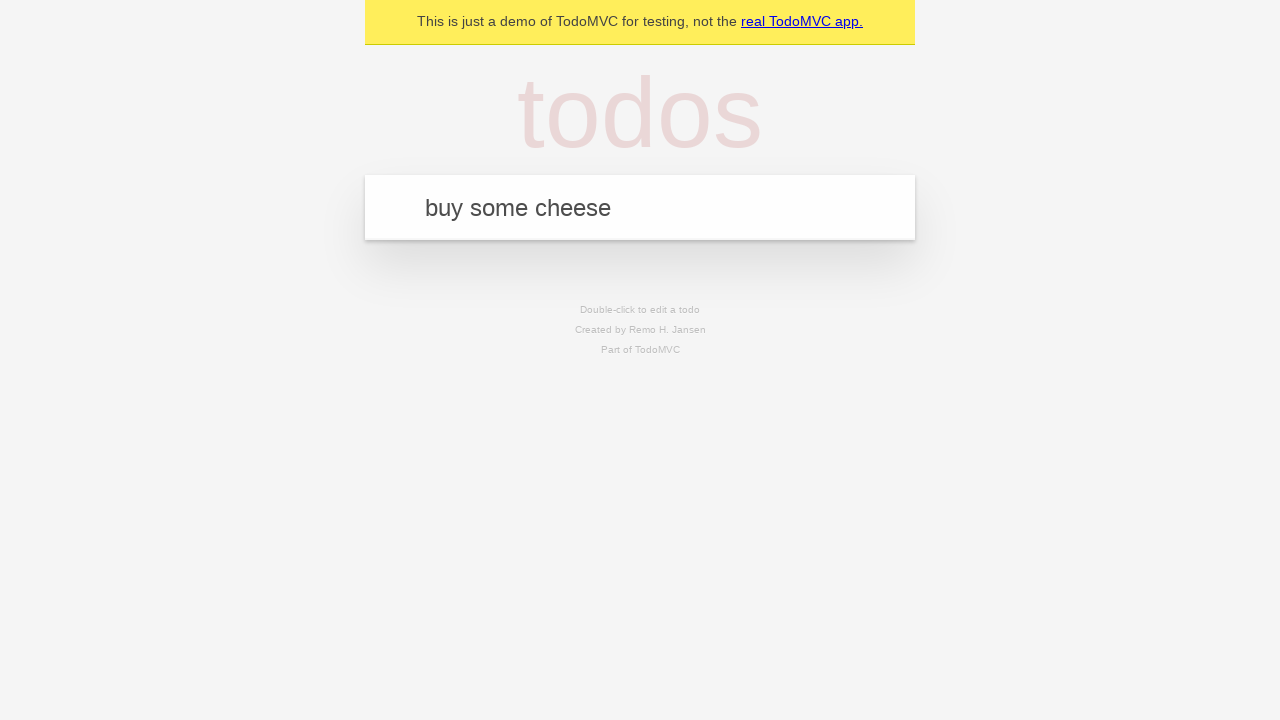

Pressed Enter to create first todo on .new-todo
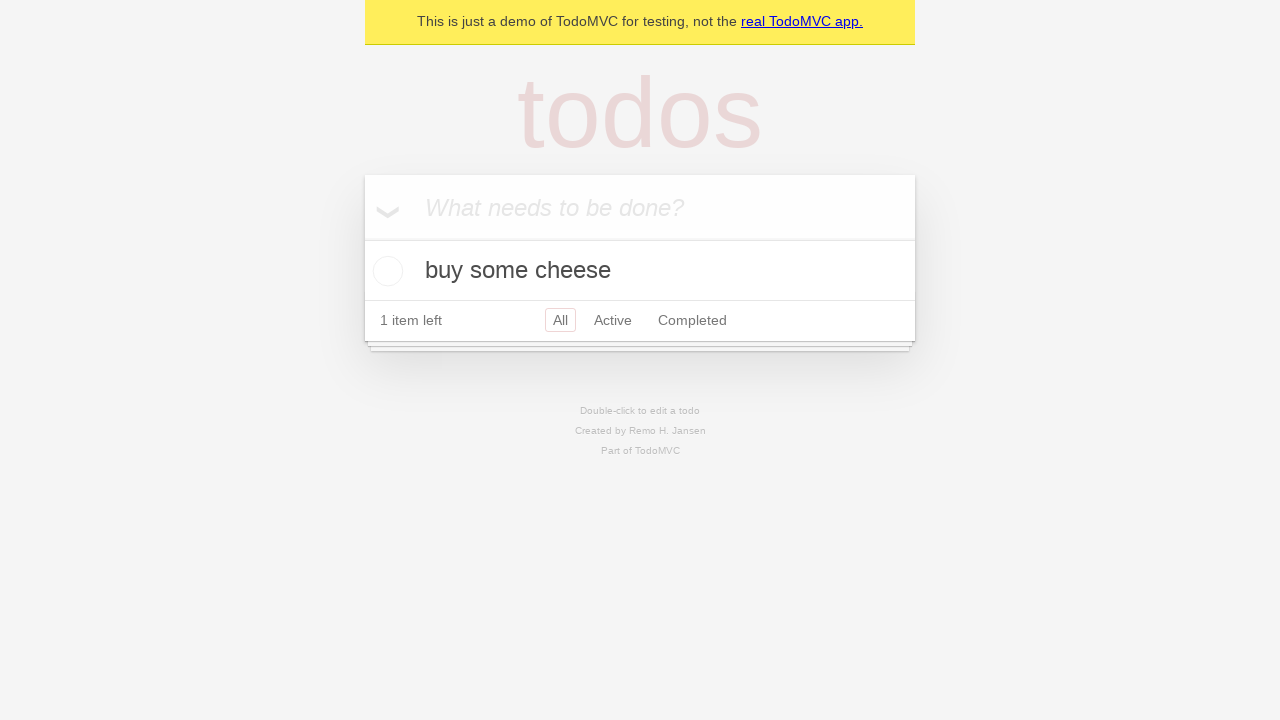

Filled second todo input with 'feed the cat' on .new-todo
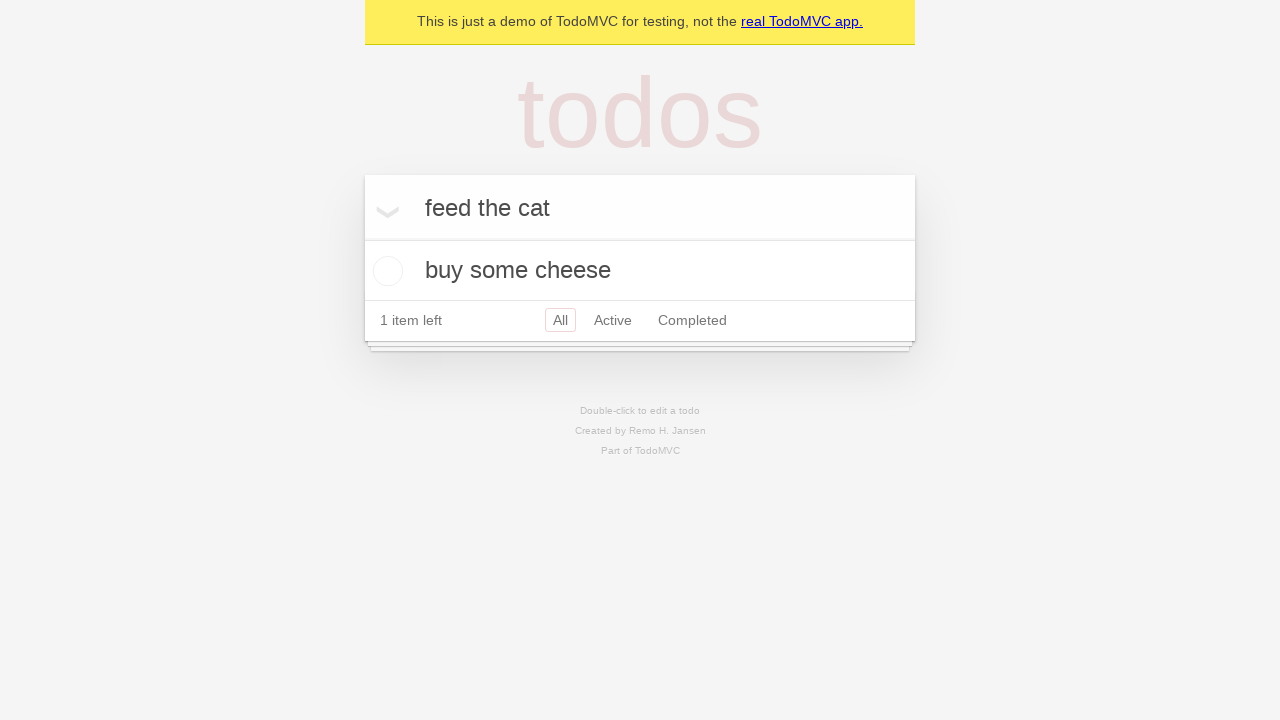

Pressed Enter to create second todo on .new-todo
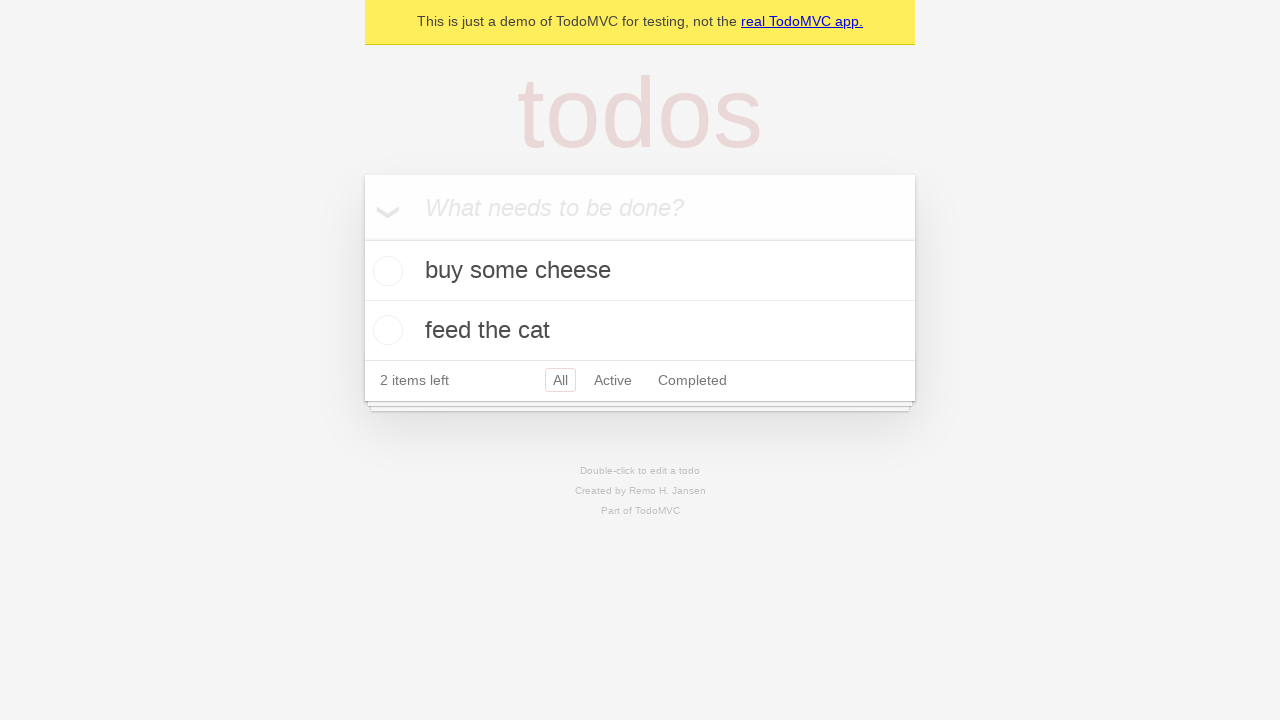

Filled third todo input with 'book a doctors appointment' on .new-todo
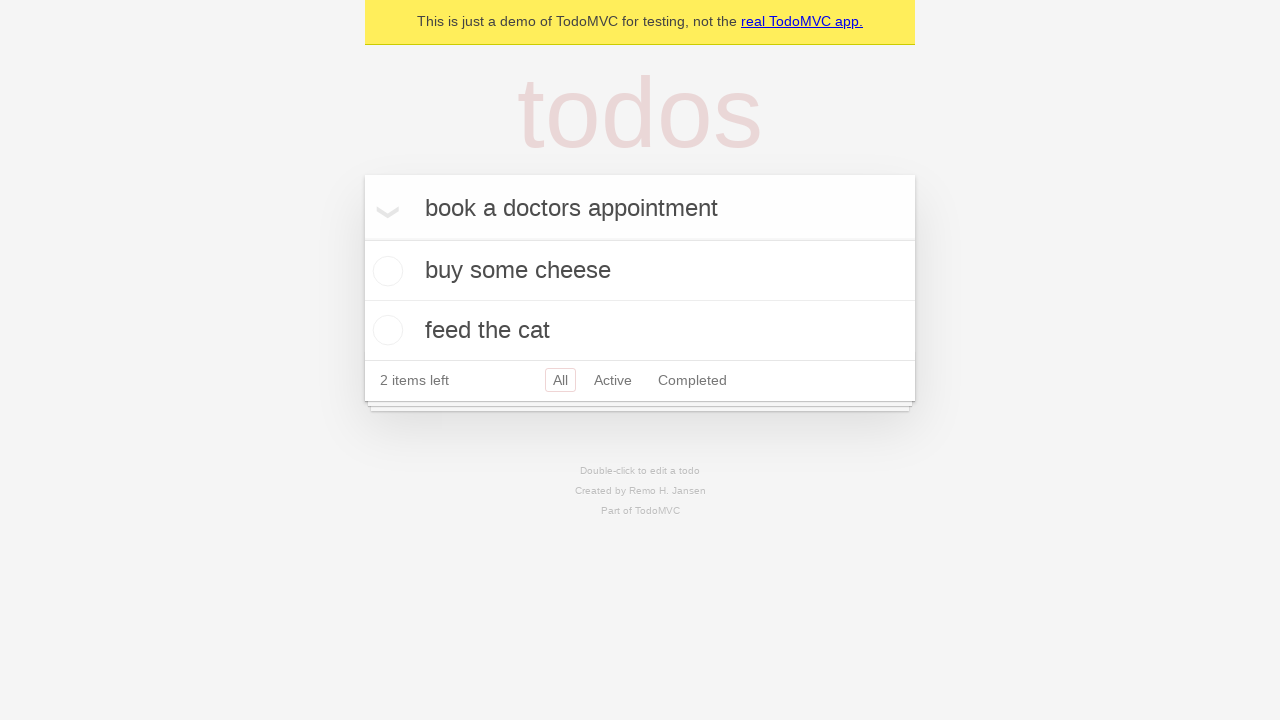

Pressed Enter to create third todo on .new-todo
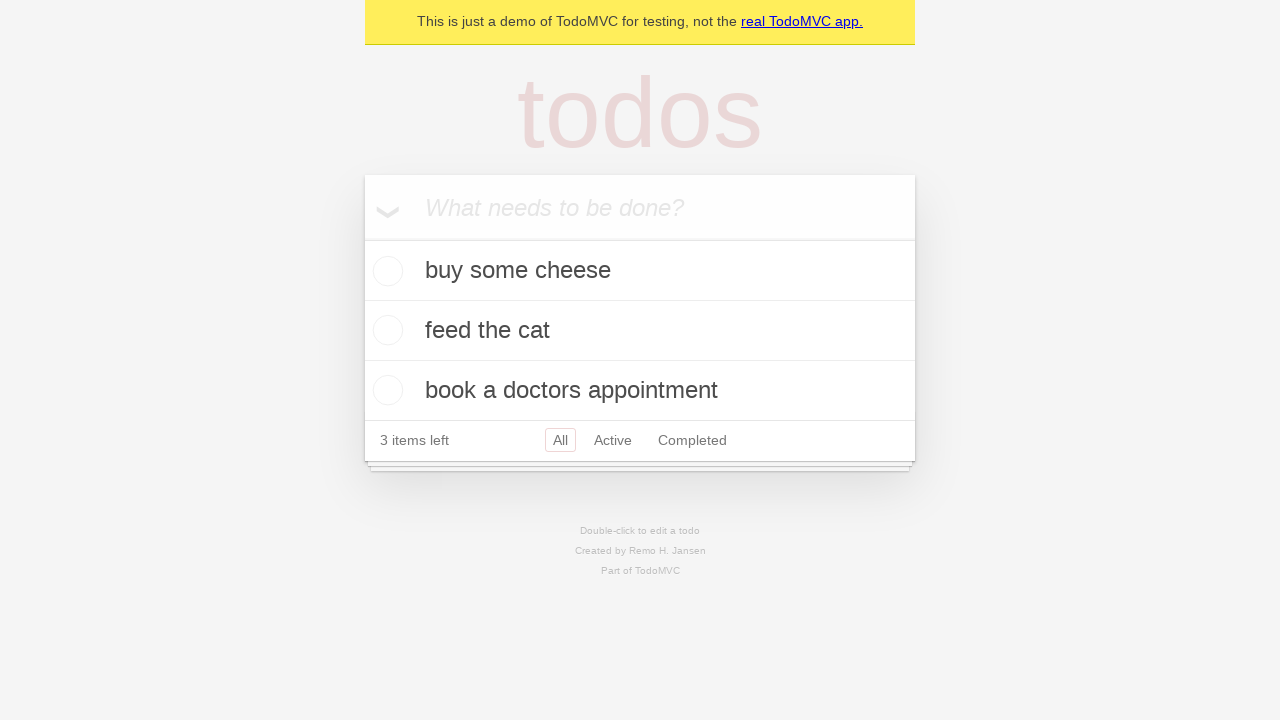

Waited for all 3 todos to be rendered in the list
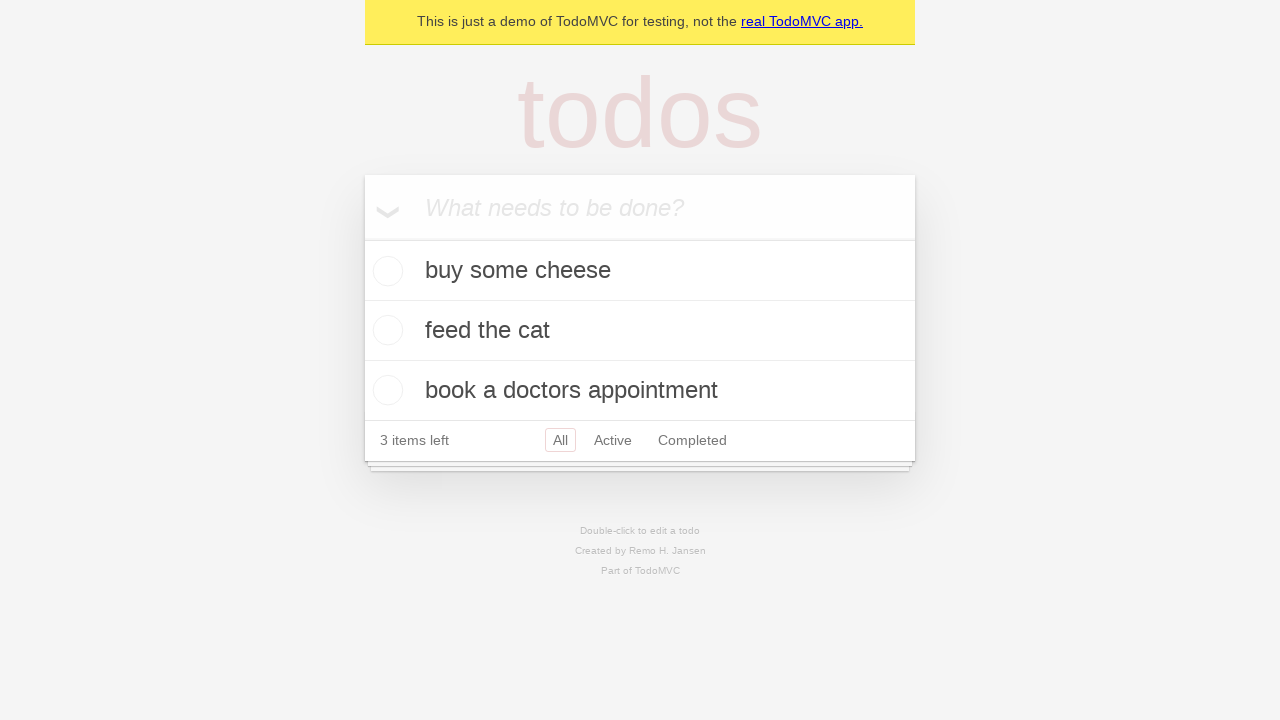

Checked the toggle-all checkbox to mark all todos as complete at (362, 238) on .toggle-all
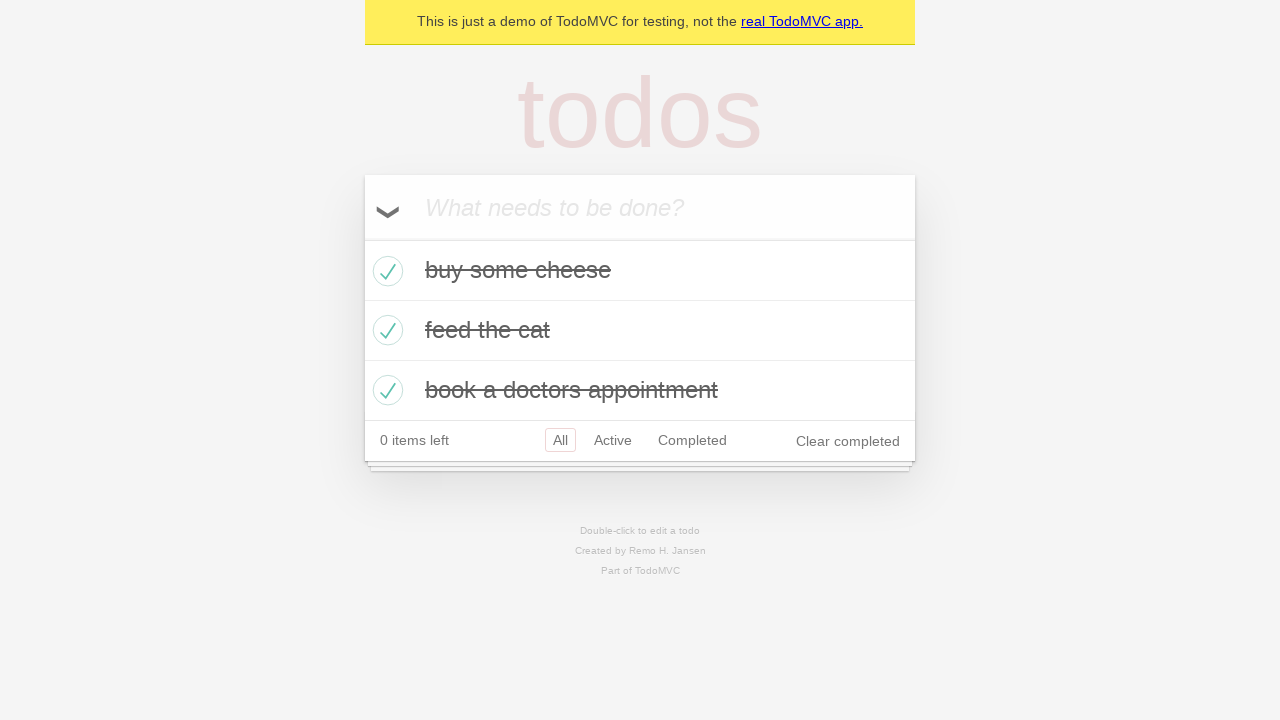

Unchecked the first todo, marking it as incomplete at (385, 271) on .todo-list li >> nth=0 >> .toggle
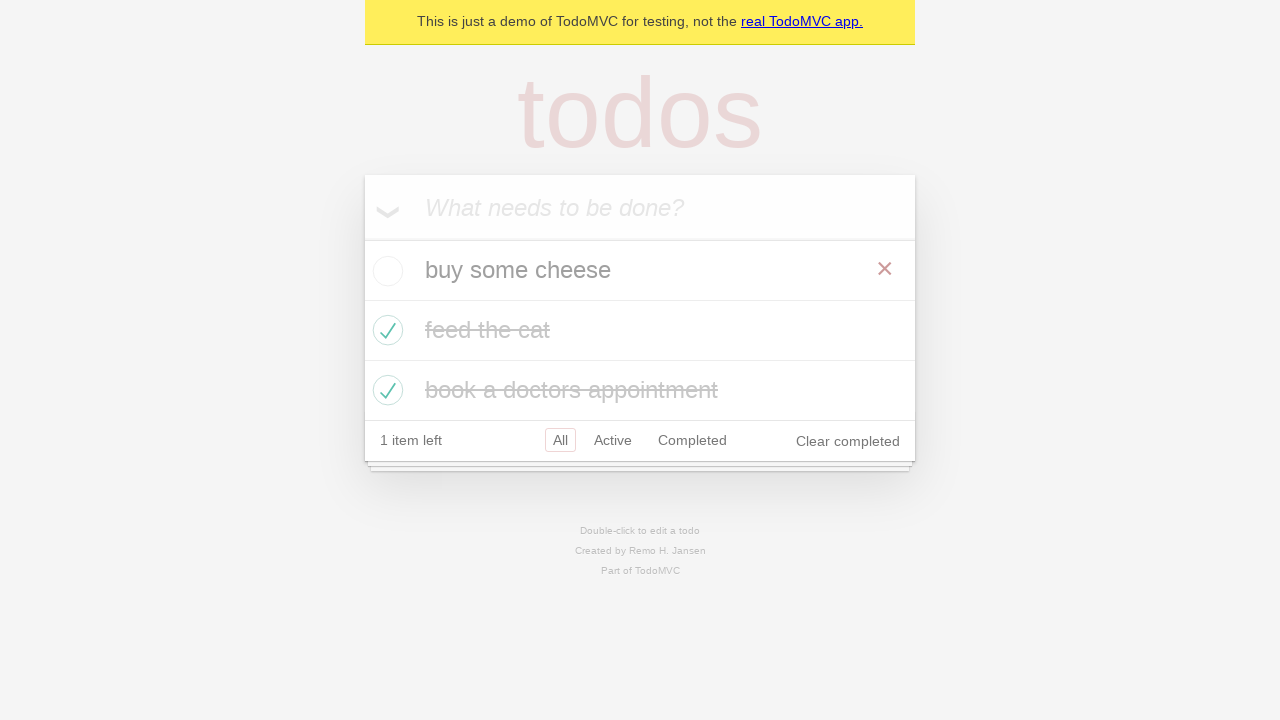

Rechecked the first todo, marking it as complete again at (385, 271) on .todo-list li >> nth=0 >> .toggle
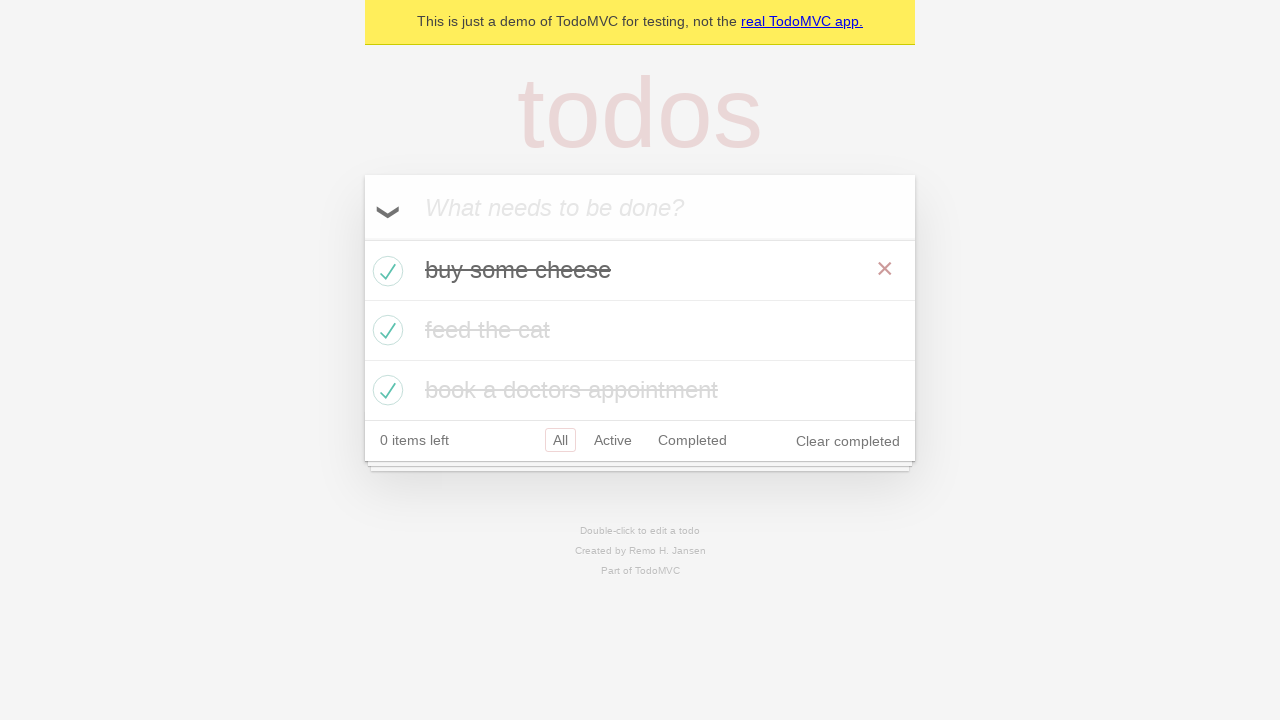

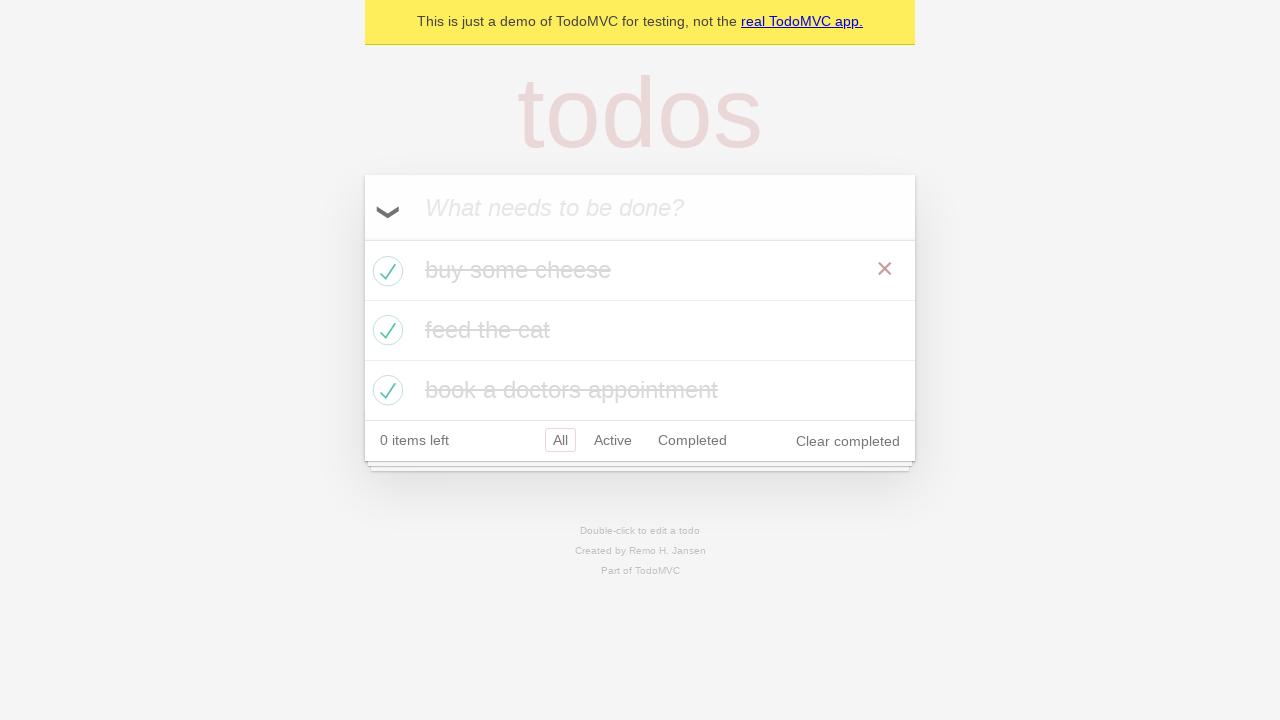